Navigates to Rahul Shetty Academy website and maximizes the browser window

Starting URL: https://rahulshettyacademy.com/

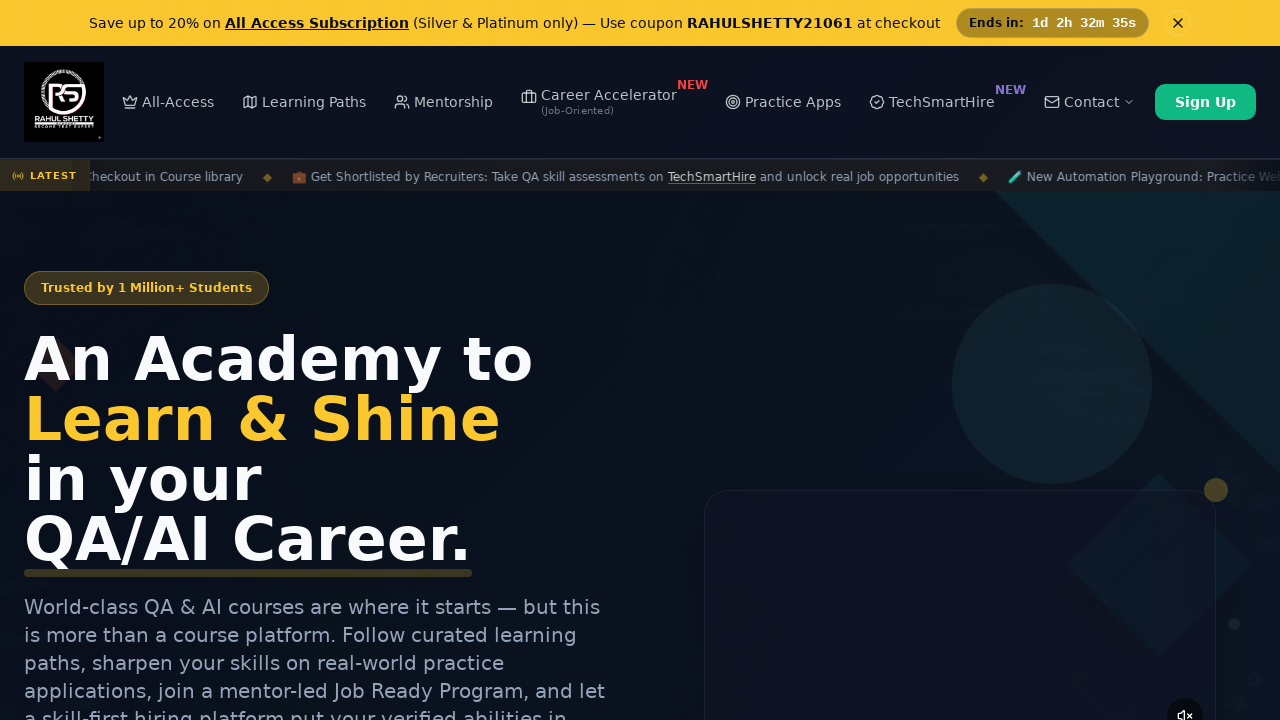

Waited for page to load - DOM content loaded
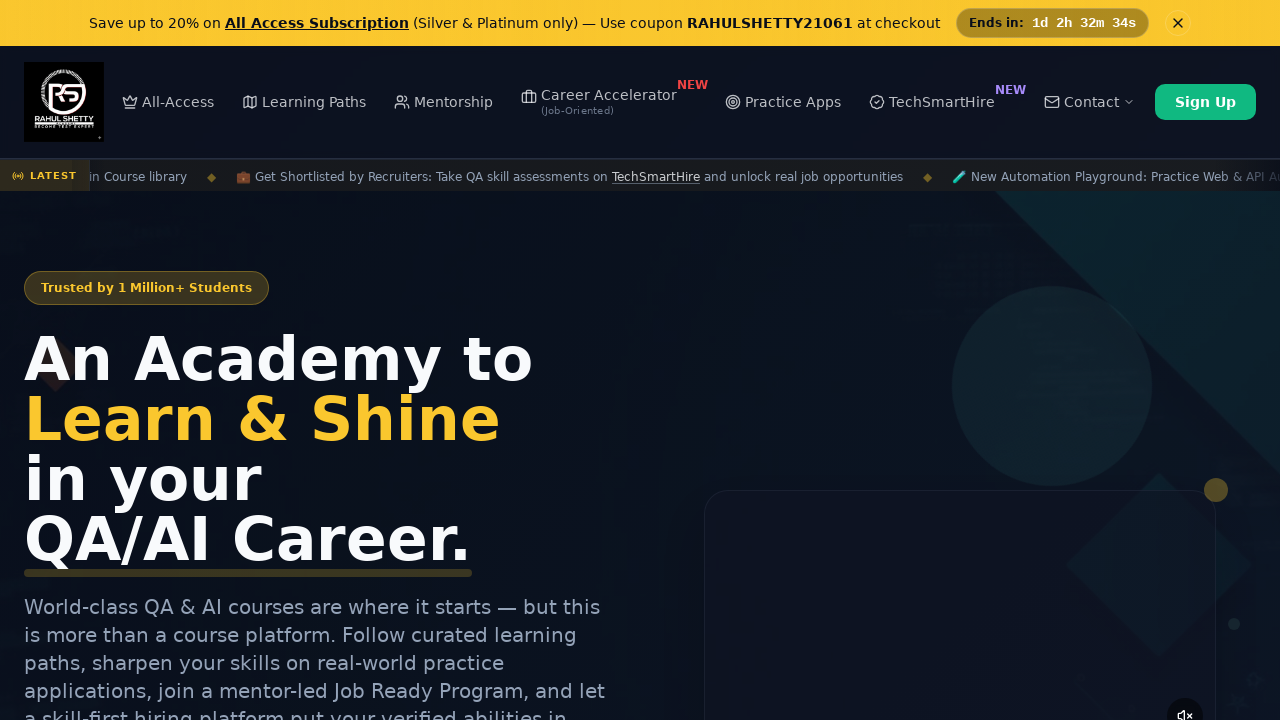

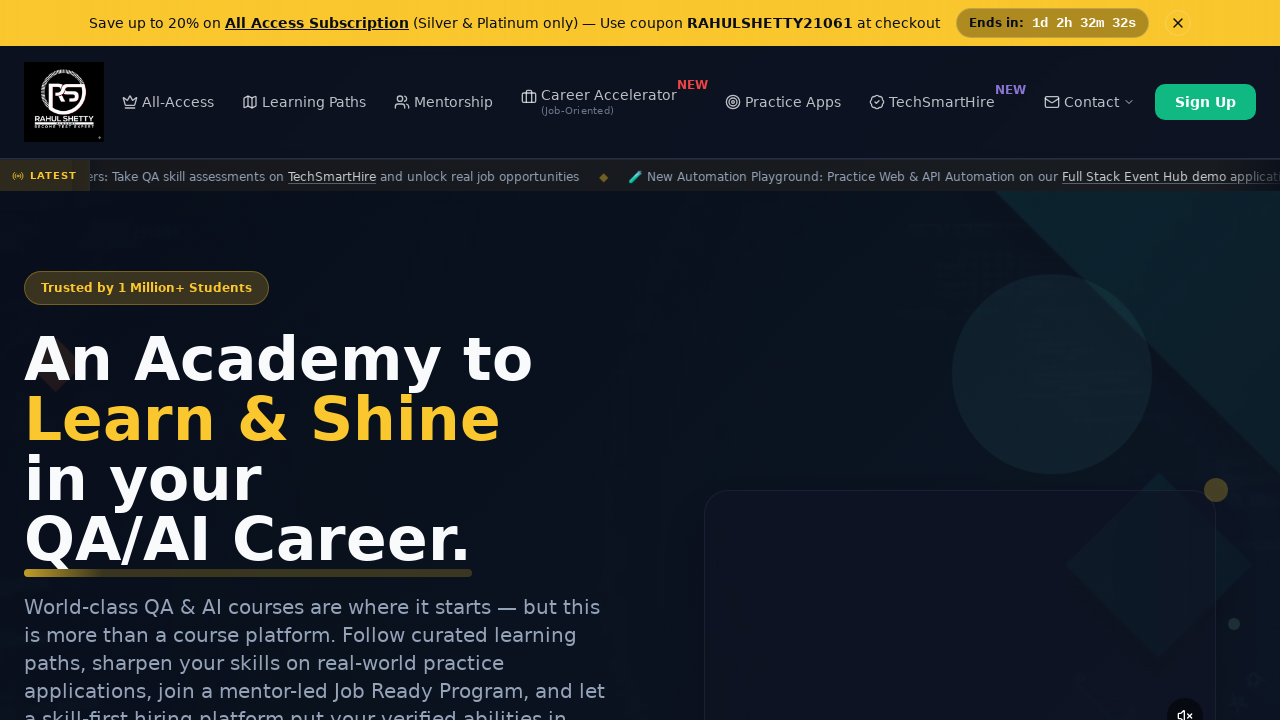